Tests that the Clear completed button displays correct text when items are completed.

Starting URL: https://demo.playwright.dev/todomvc

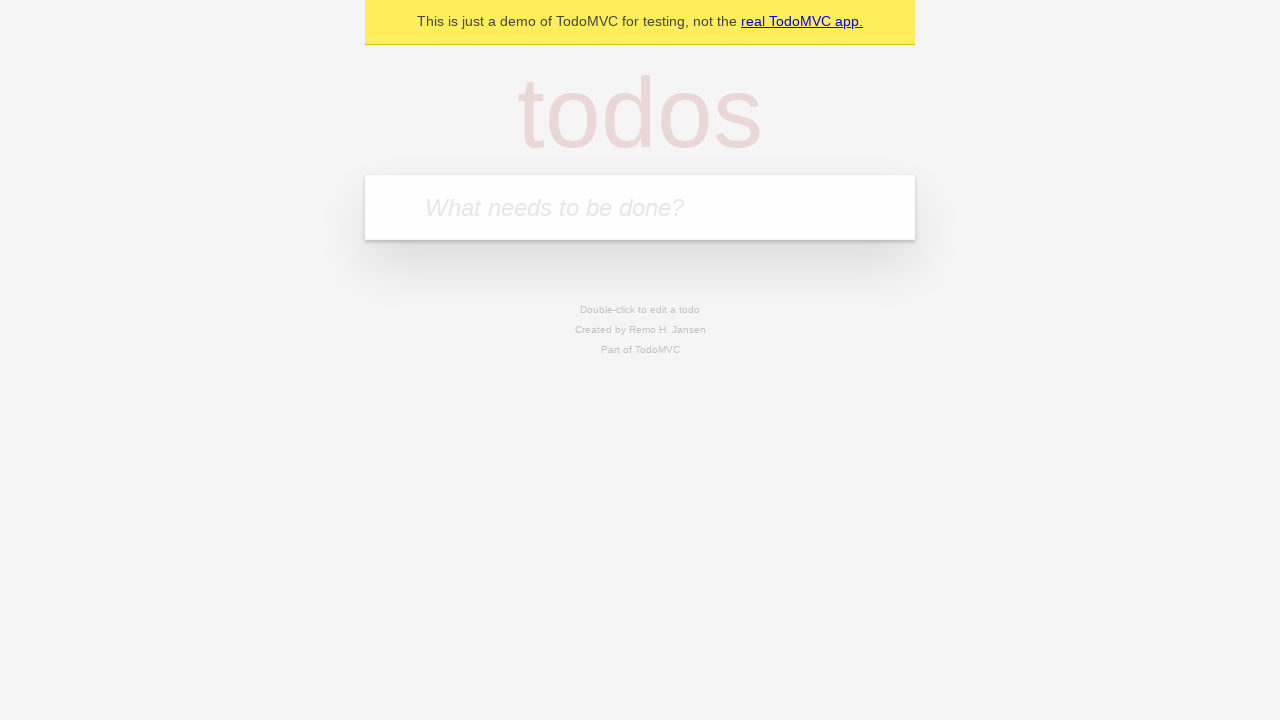

Filled todo input with 'buy some cheese' on internal:attr=[placeholder="What needs to be done?"i]
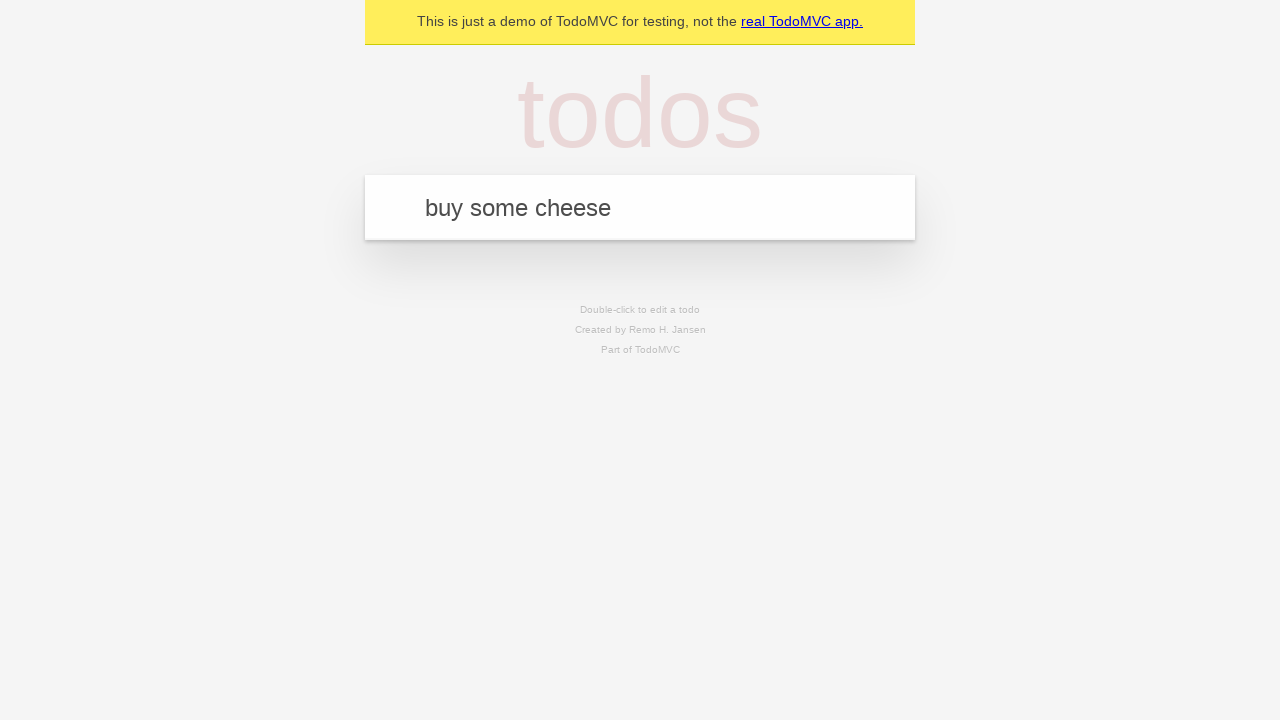

Pressed Enter to add first todo on internal:attr=[placeholder="What needs to be done?"i]
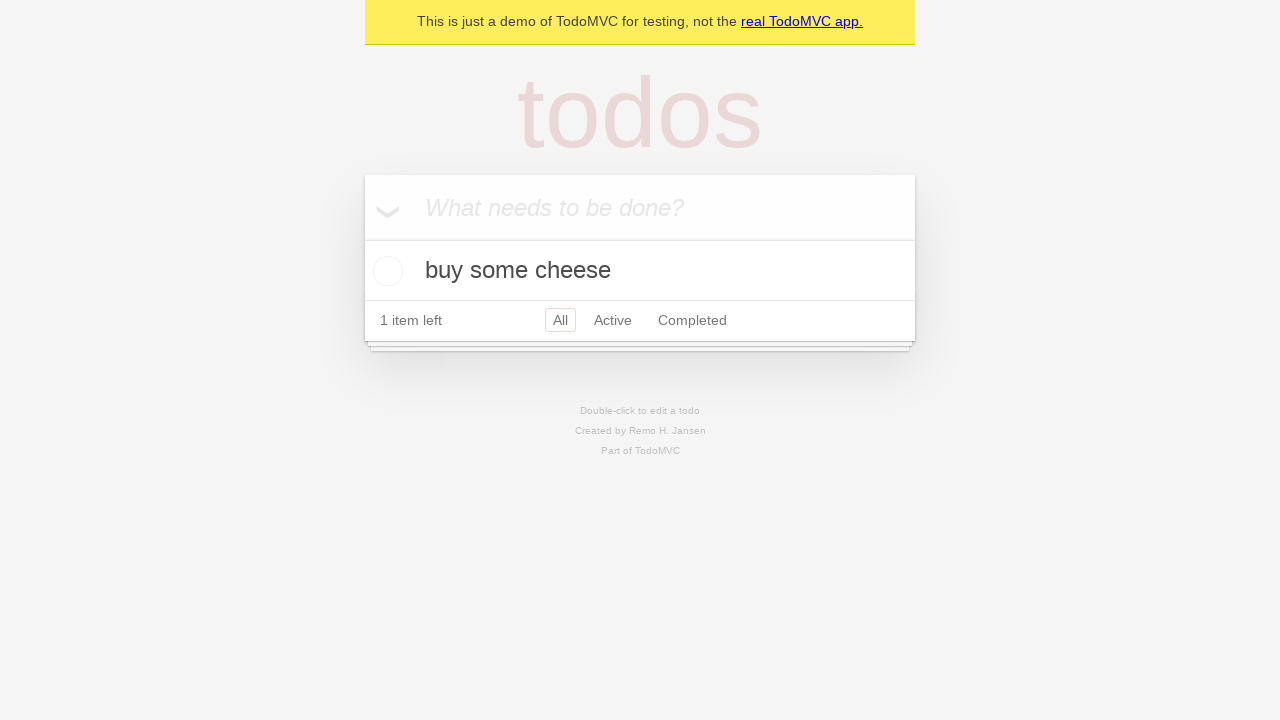

Filled todo input with 'feed the cat' on internal:attr=[placeholder="What needs to be done?"i]
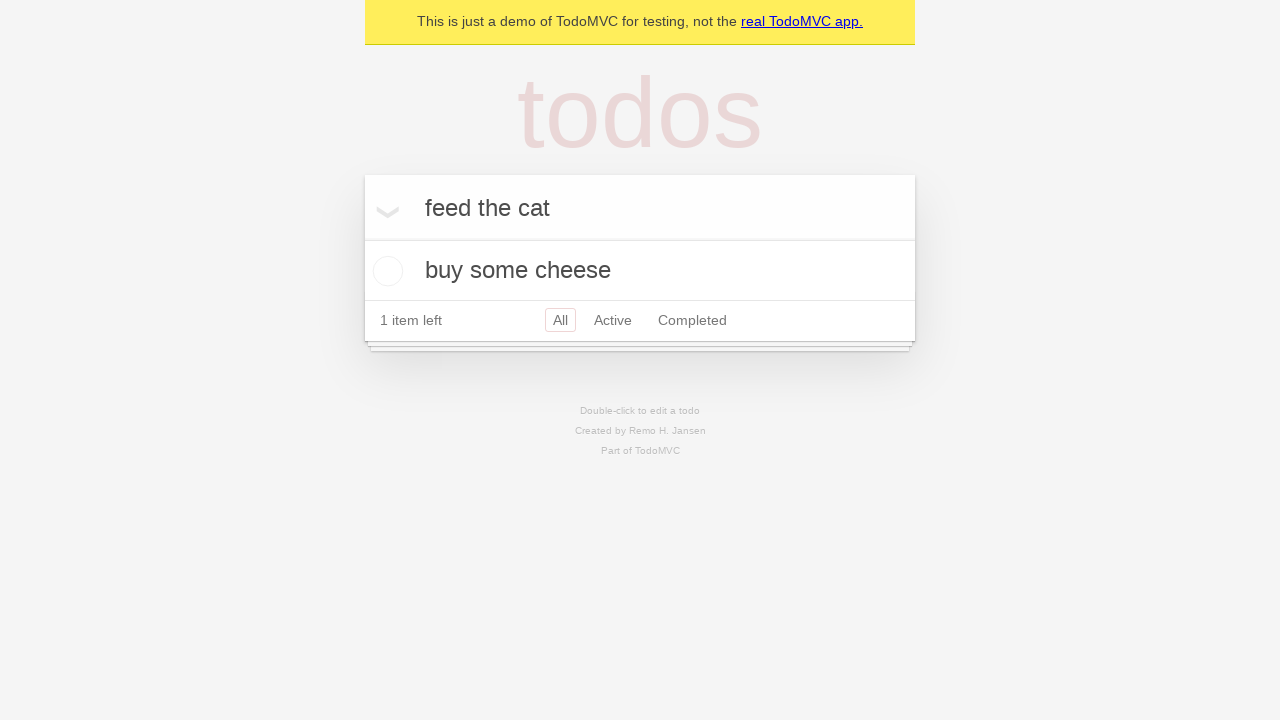

Pressed Enter to add second todo on internal:attr=[placeholder="What needs to be done?"i]
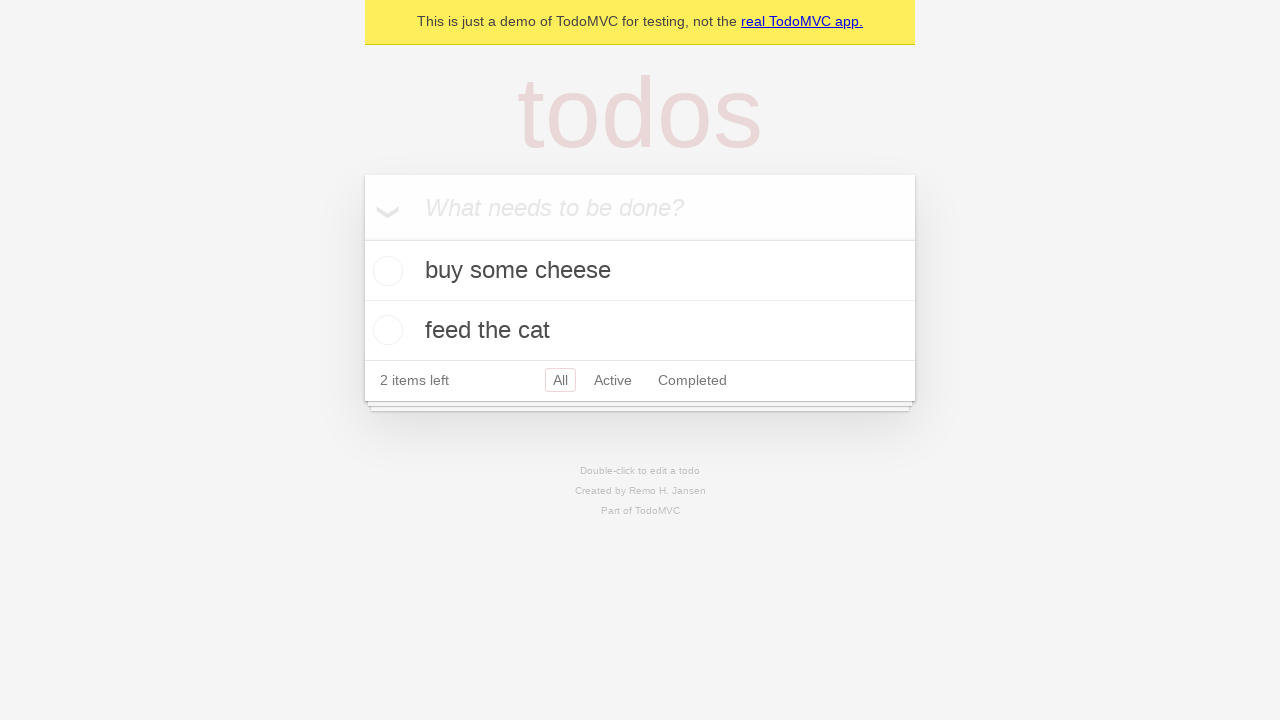

Filled todo input with 'book a doctors appointment' on internal:attr=[placeholder="What needs to be done?"i]
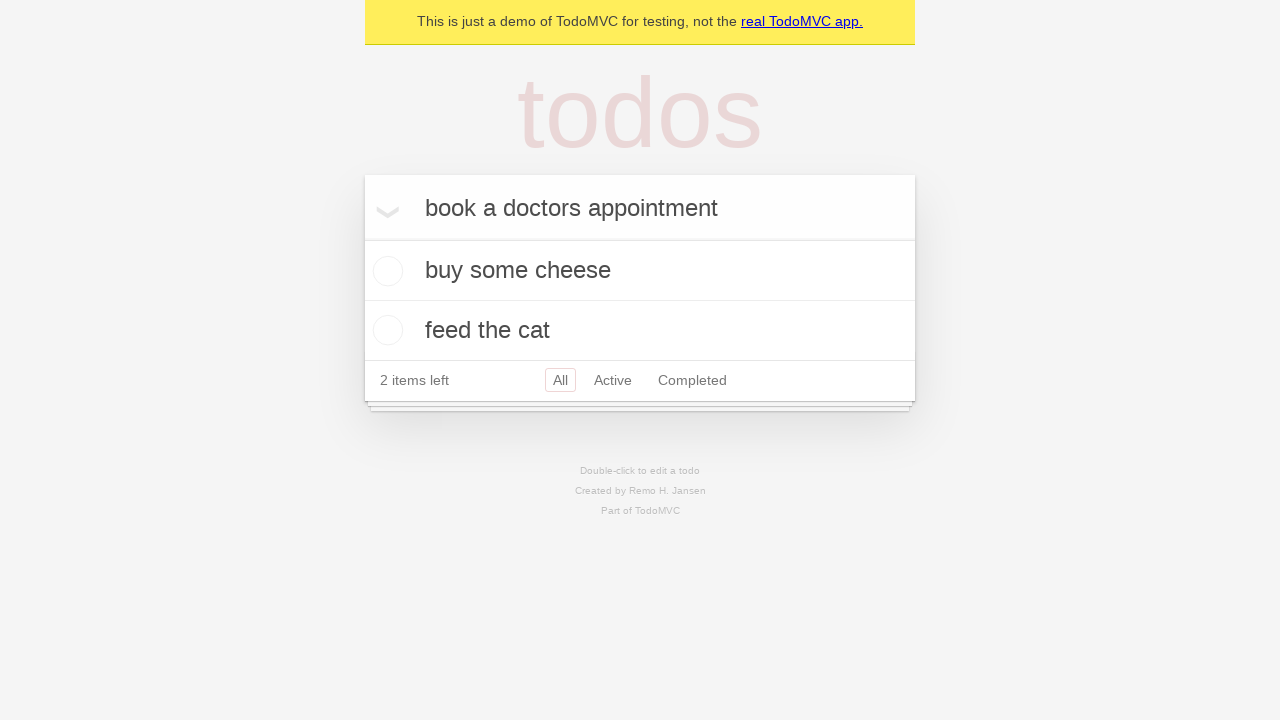

Pressed Enter to add third todo on internal:attr=[placeholder="What needs to be done?"i]
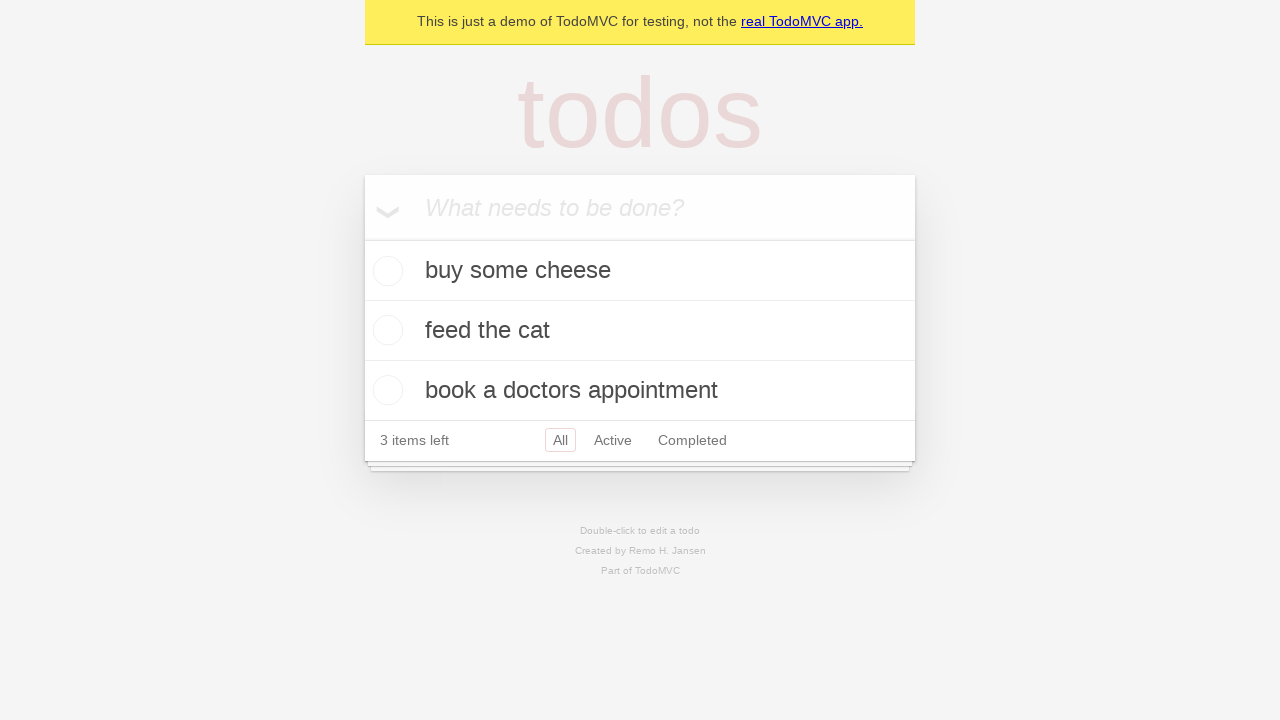

Checked the first todo item at (385, 271) on .todo-list li .toggle >> nth=0
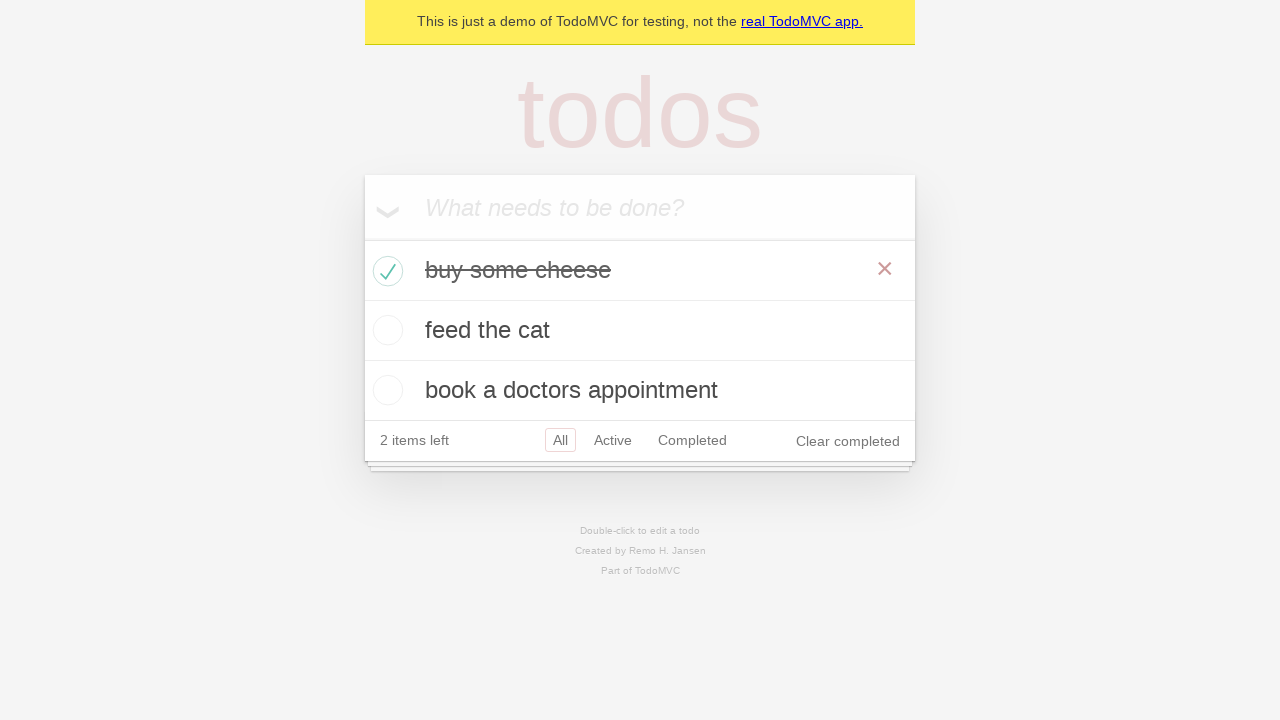

Clear completed button is now visible
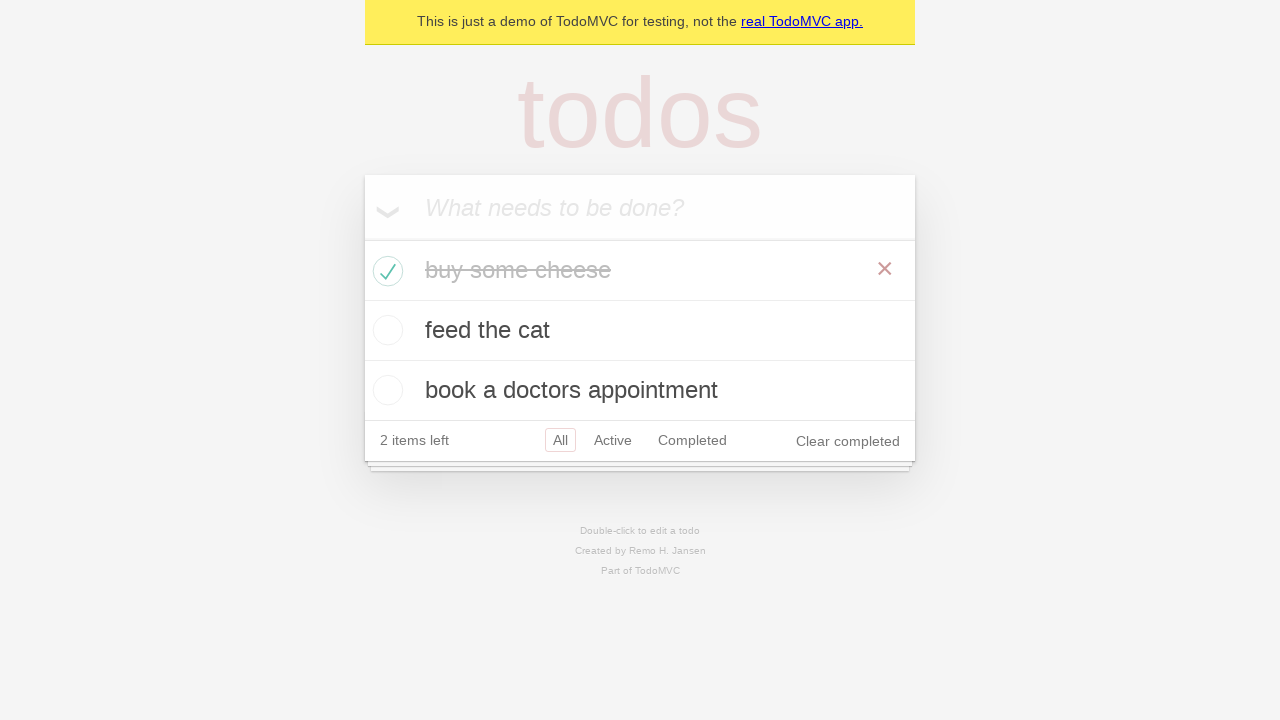

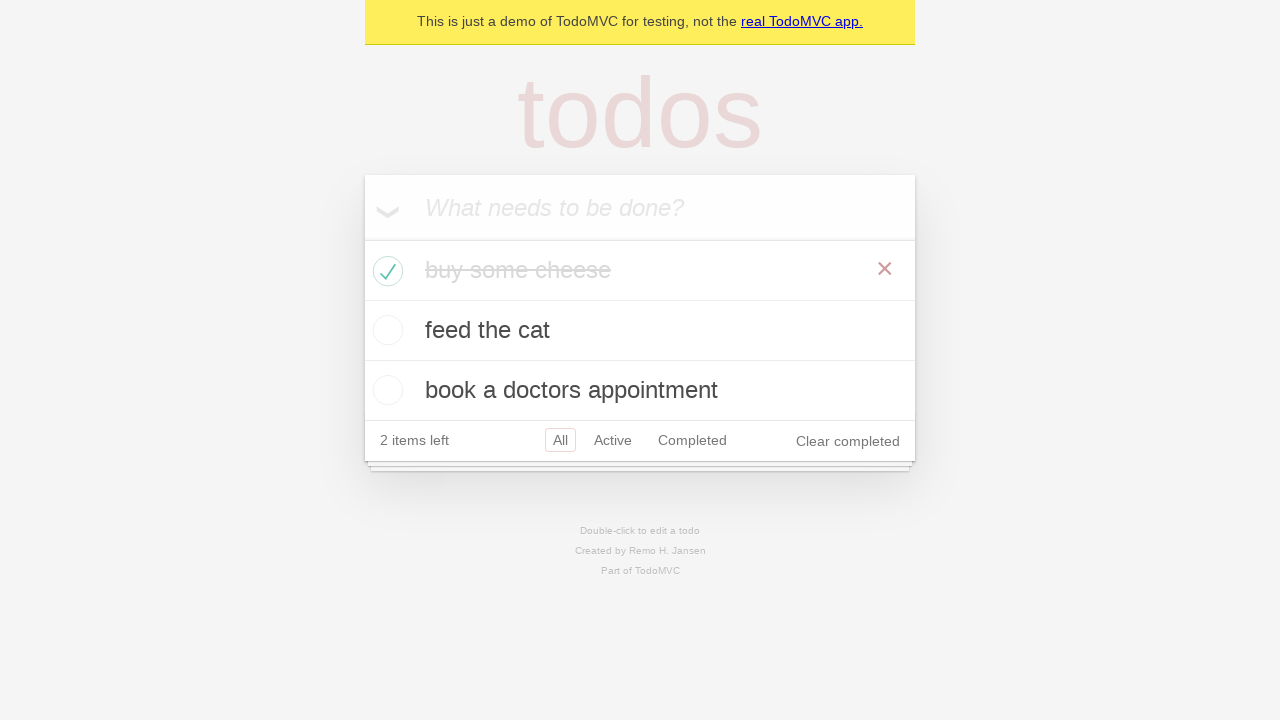